Clicks on Submit New Language menu item and verifies the submenu header text

Starting URL: http://www.99-bottles-of-beer.net/

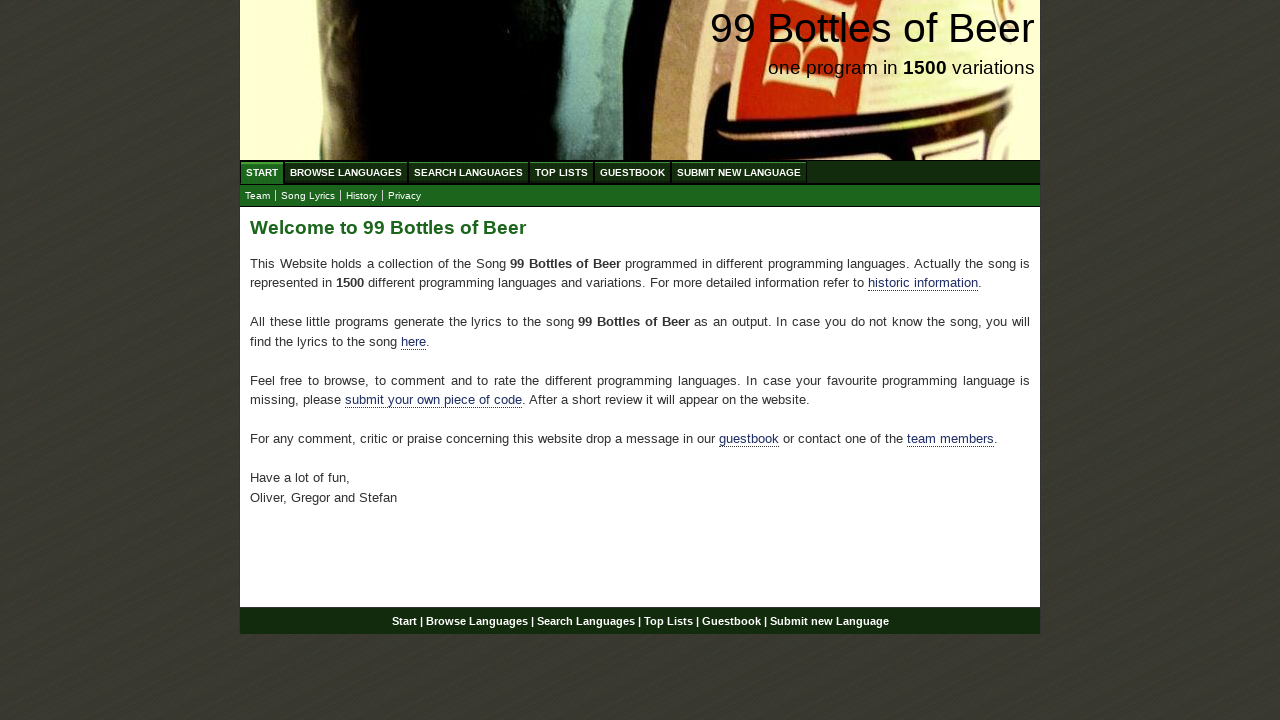

Clicked Submit New Language menu item at (739, 172) on xpath=//*[@id='menu']/li[6]/a
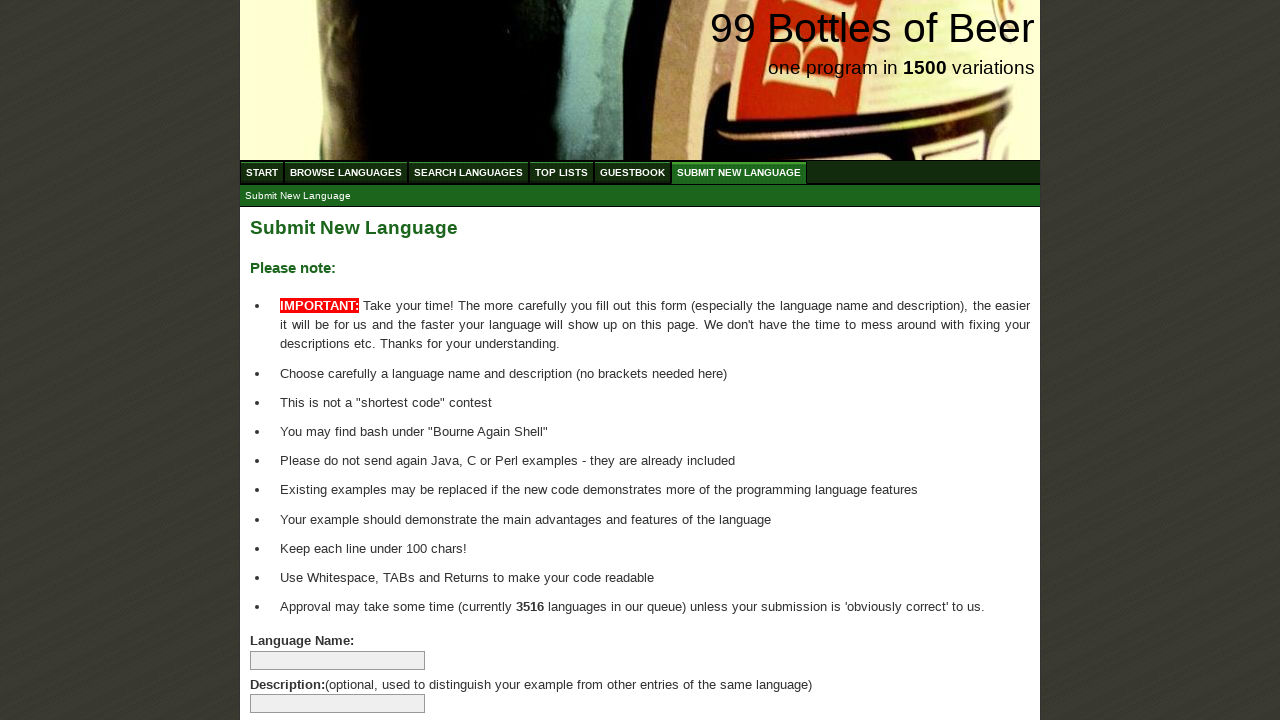

Submenu header element loaded
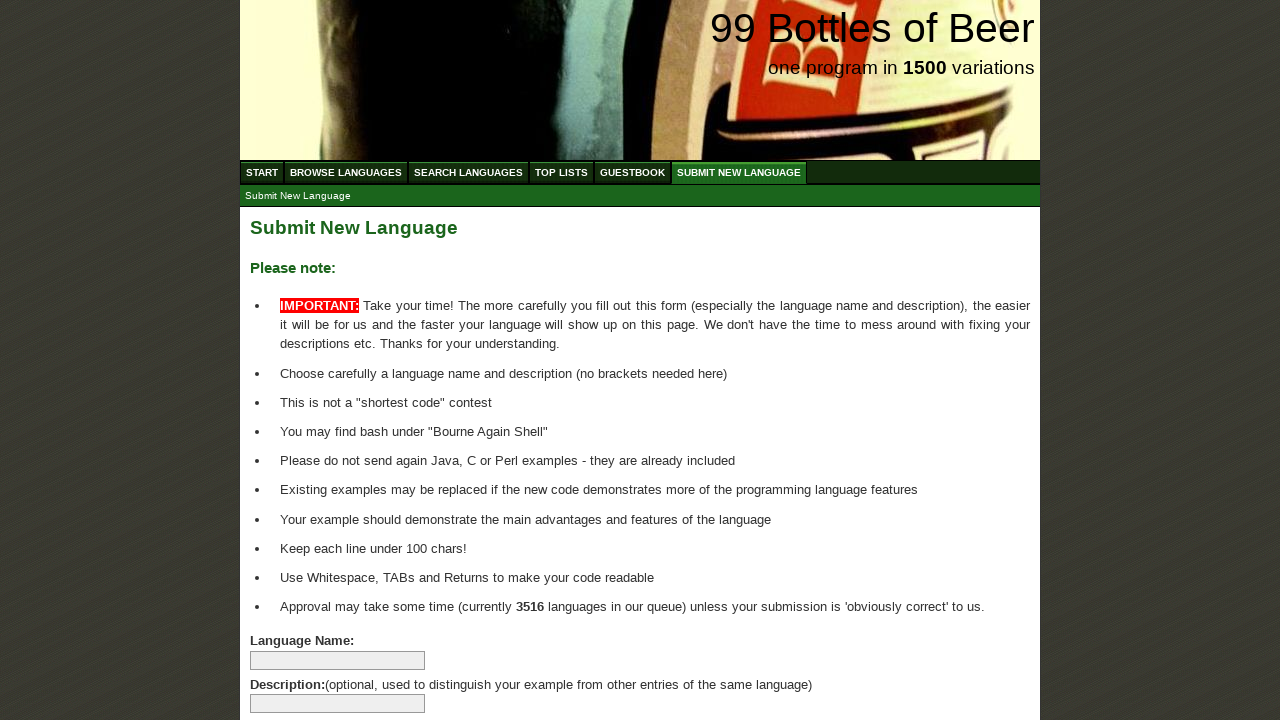

Retrieved submenu header text content
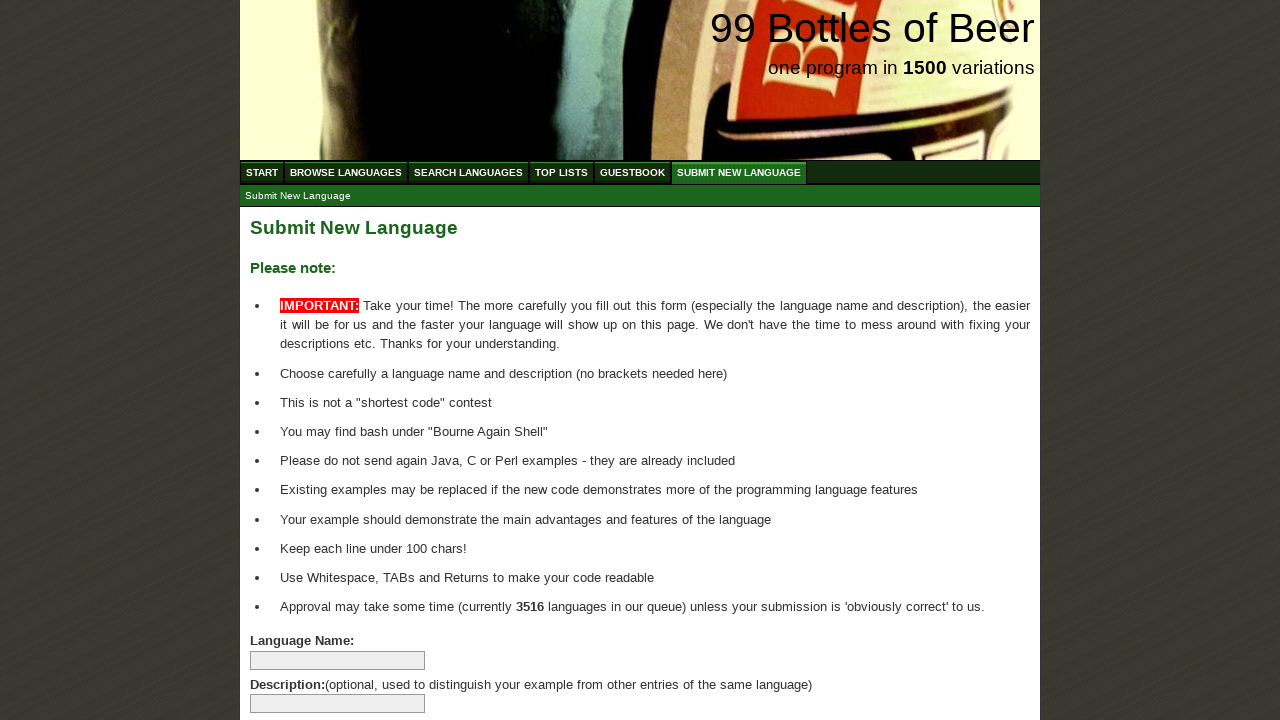

Verified submenu header text equals 'Submit New Language'
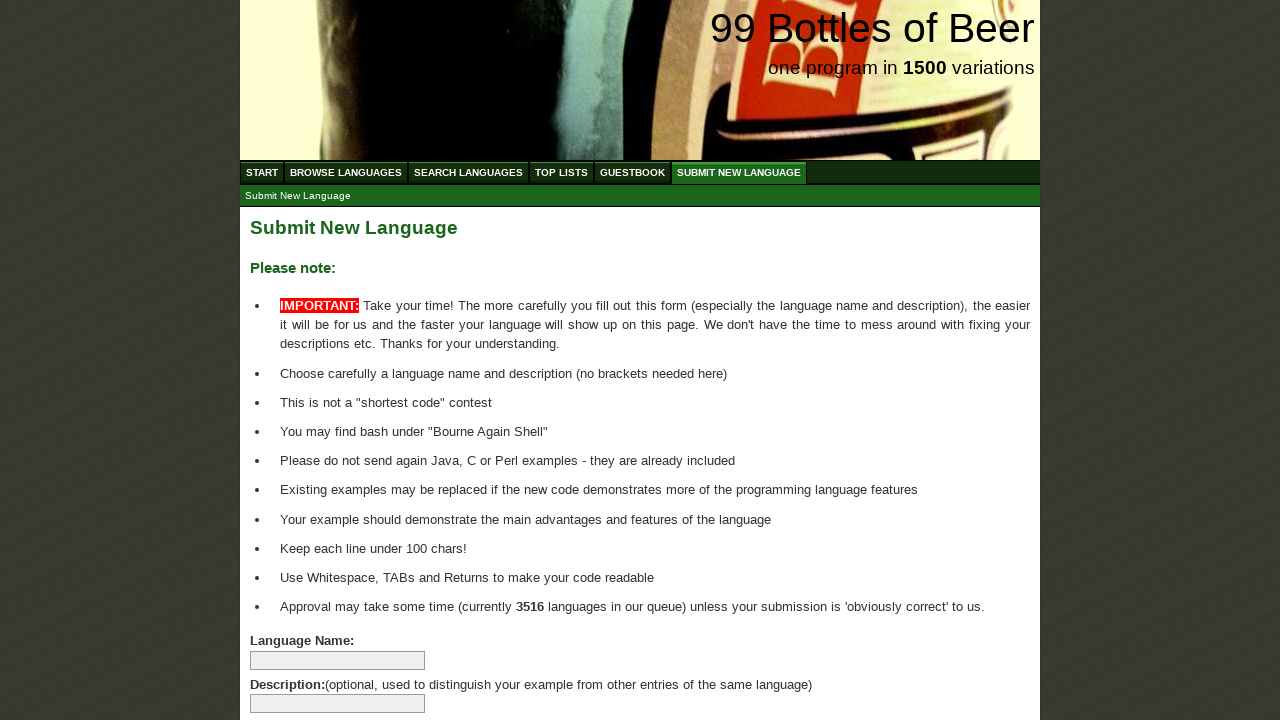

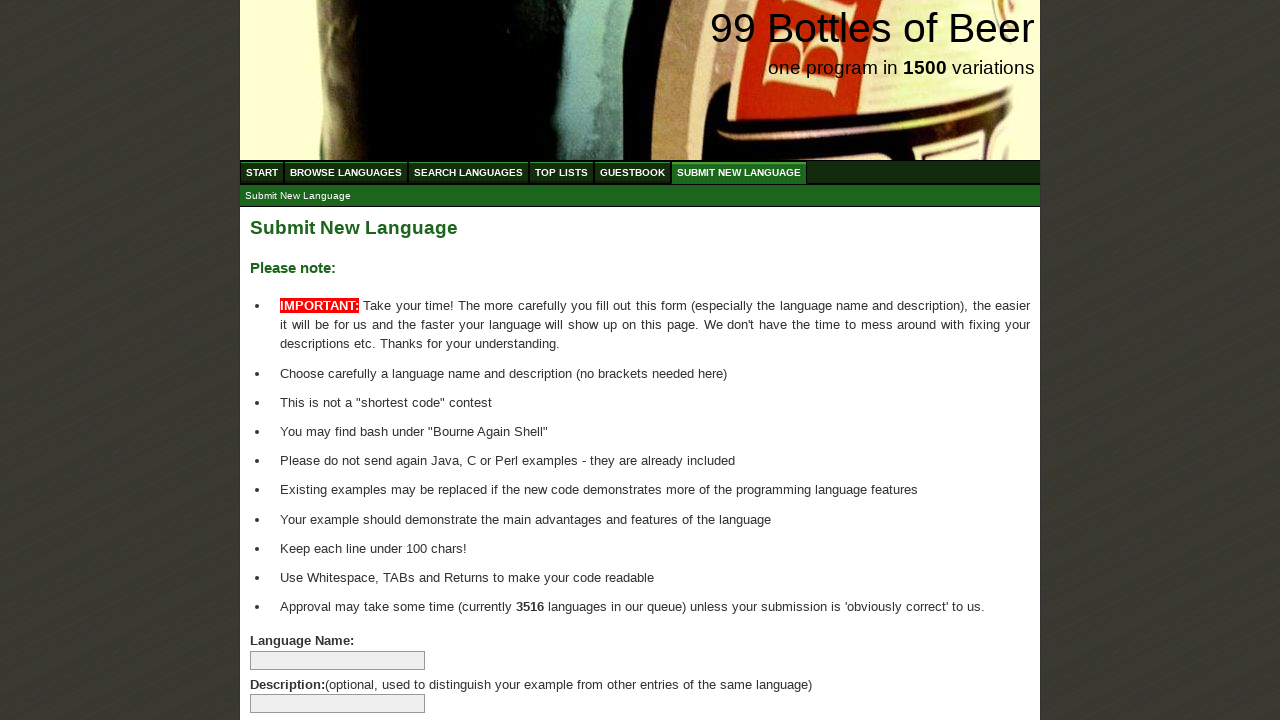